Tests a form that requires calculating the sum of two numbers displayed on the page and selecting the result from a dropdown menu

Starting URL: http://suninjuly.github.io/selects1.html

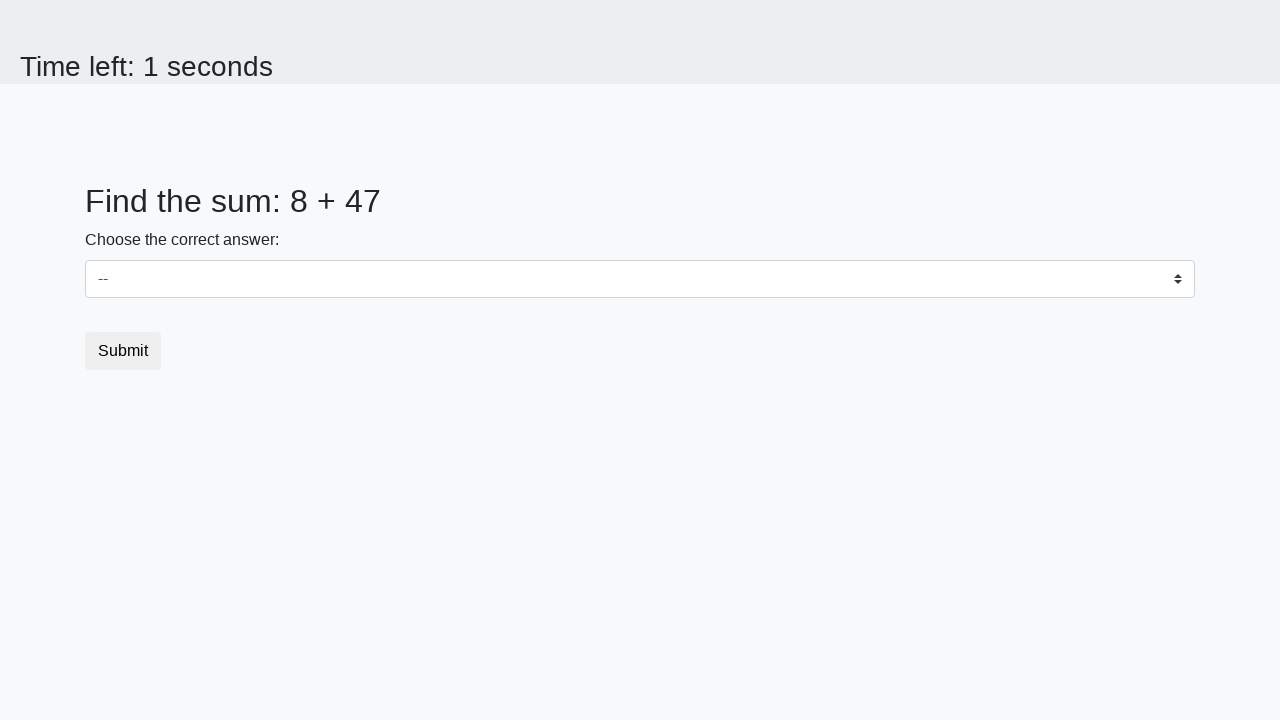

Retrieved first number from page
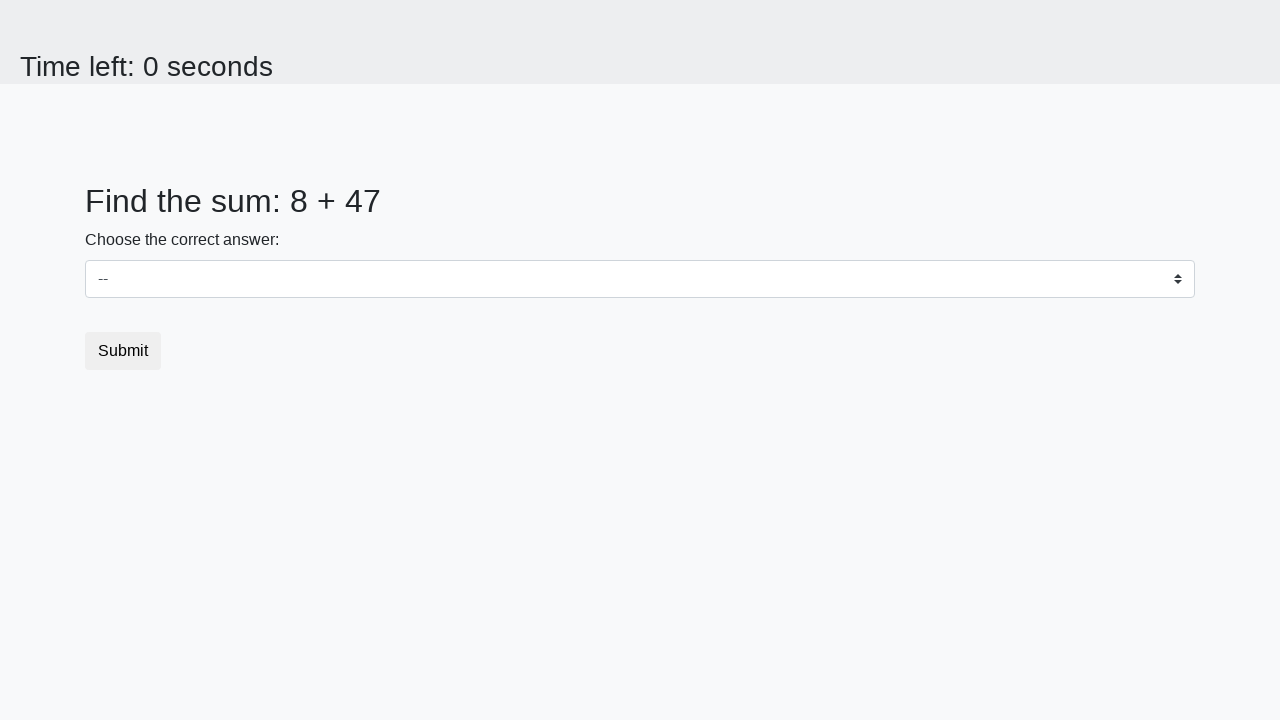

Retrieved second number from page
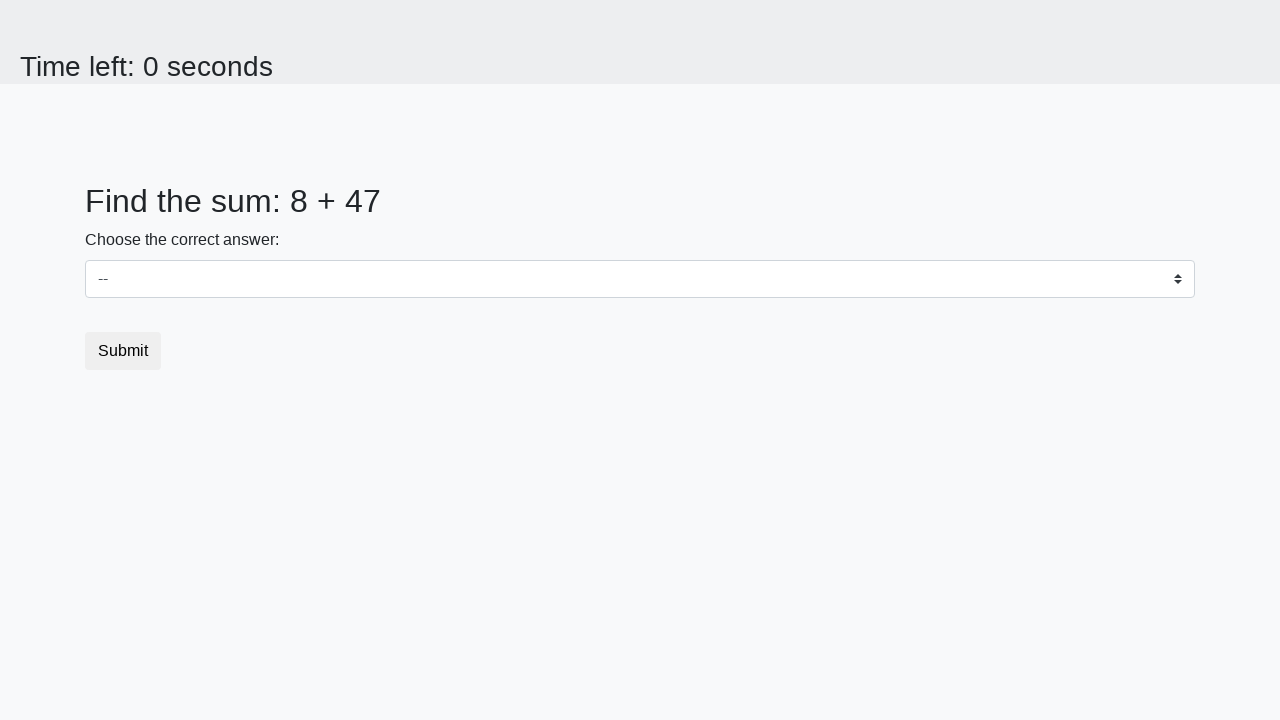

Calculated sum of 8 + 47 = 55
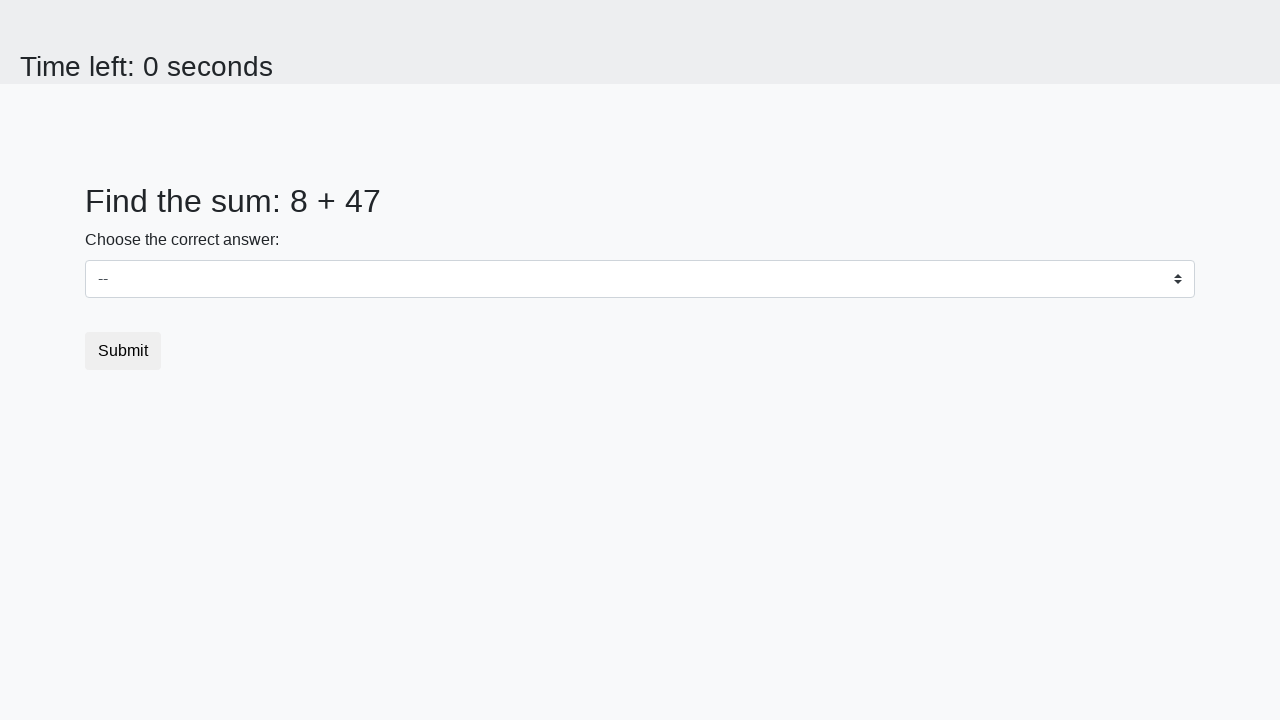

Selected 55 from dropdown menu on select
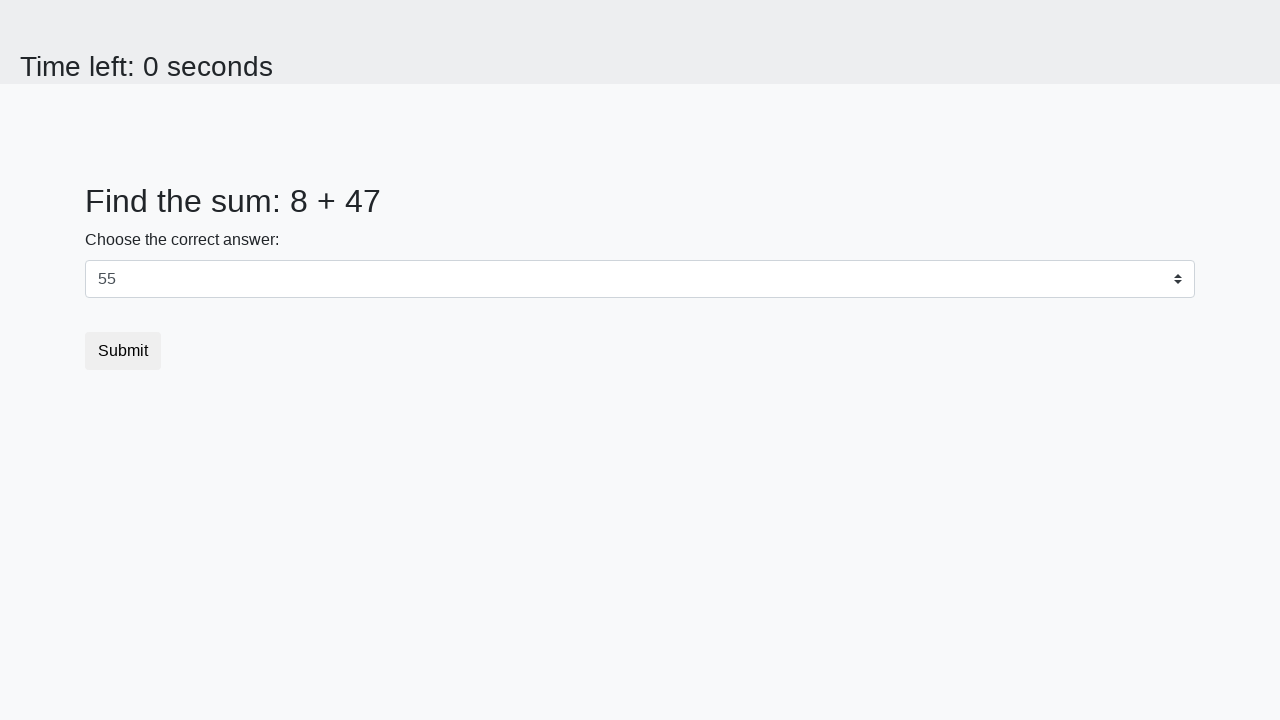

Clicked submit button to complete form at (123, 351) on .btn-default
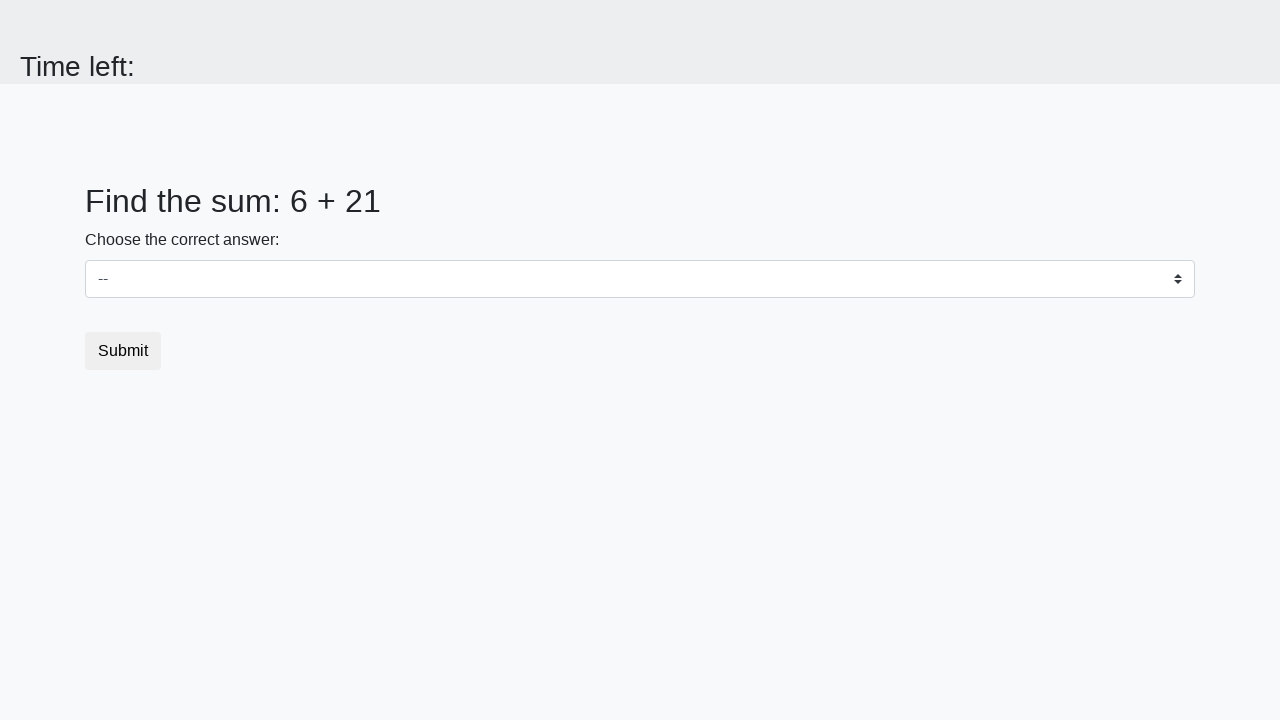

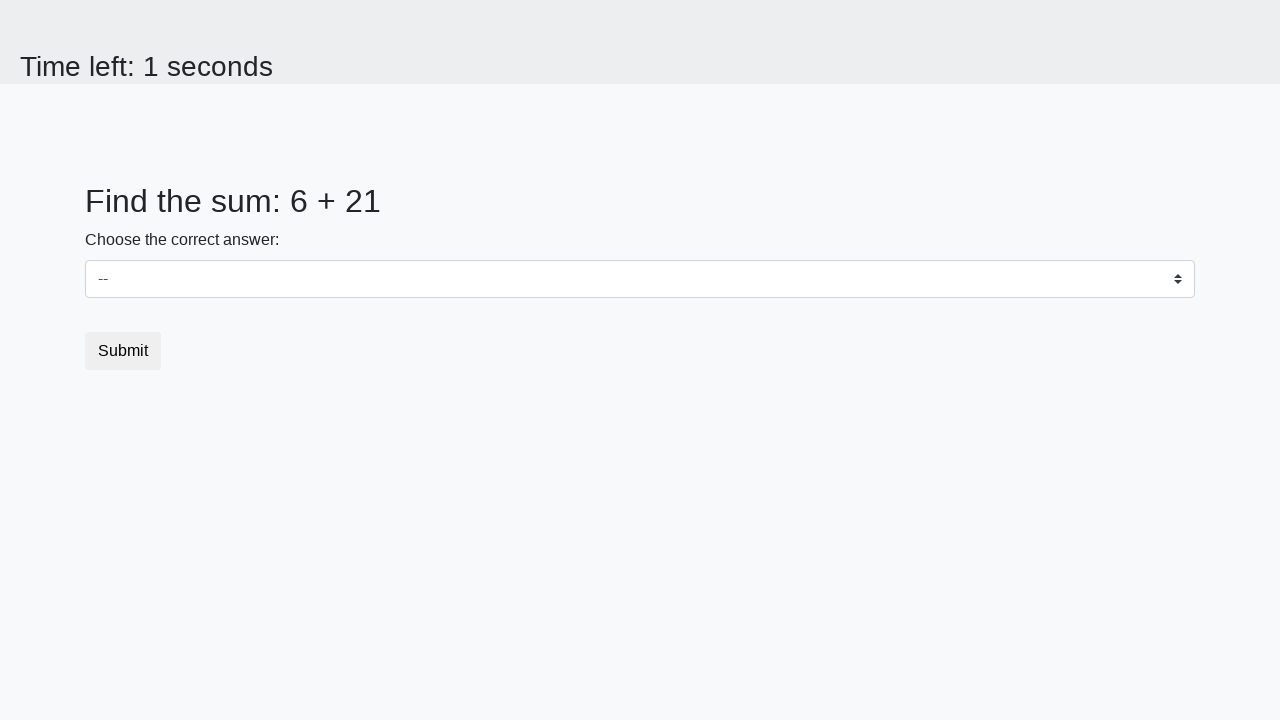